Navigates to the vTiger CRM demo page and verifies the page loads by checking that the title is accessible.

Starting URL: https://demo.vtiger.com/vtigercrm/

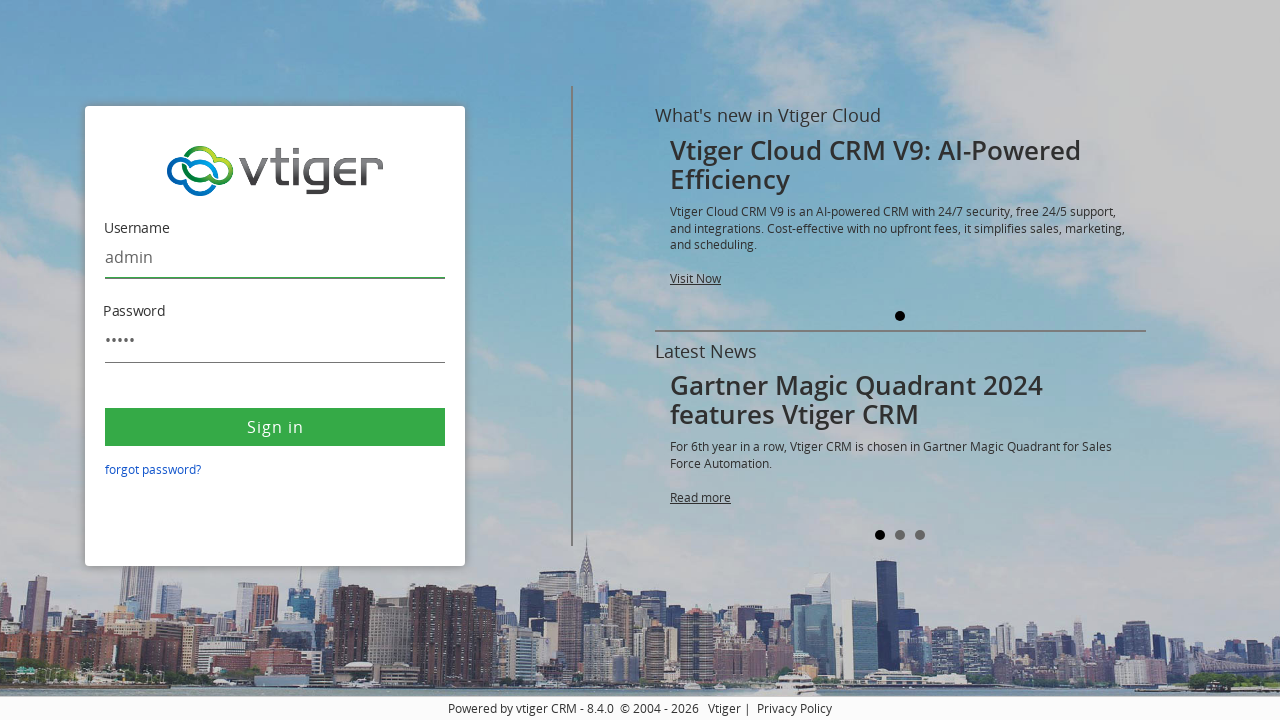

Waited for page to reach domcontentloaded state
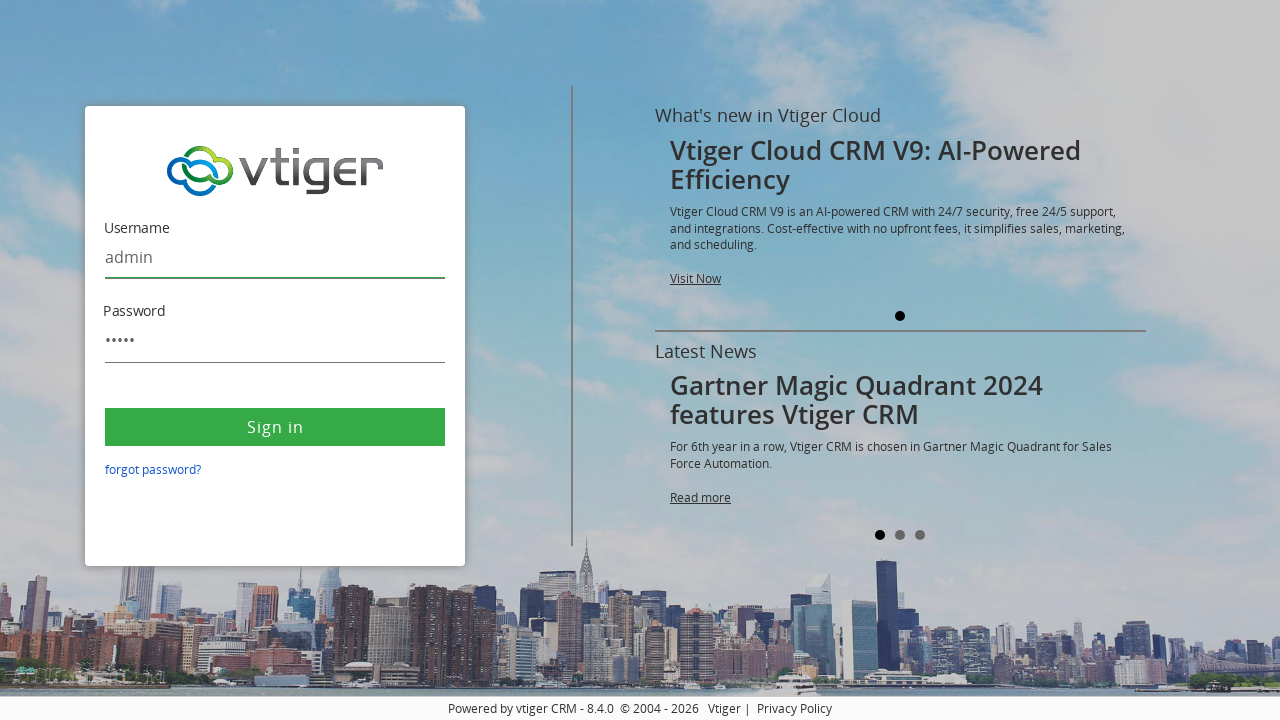

Retrieved page title
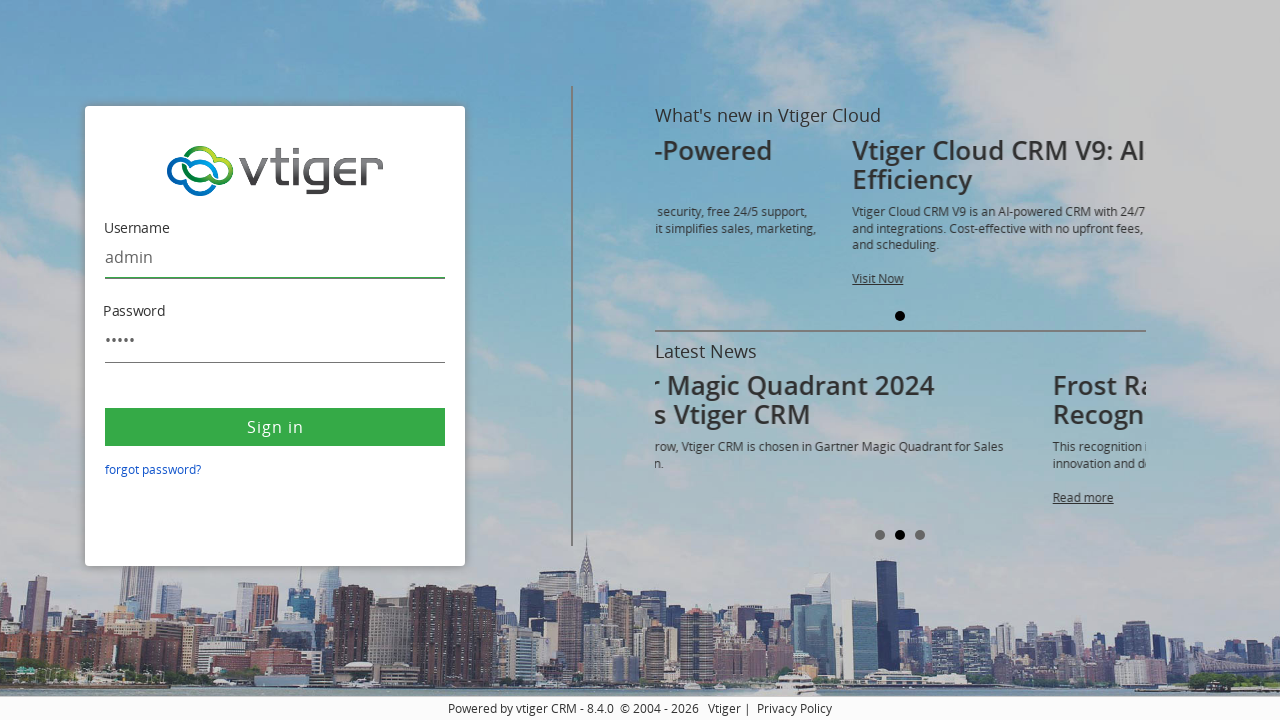

Verified page title is not empty and accessible
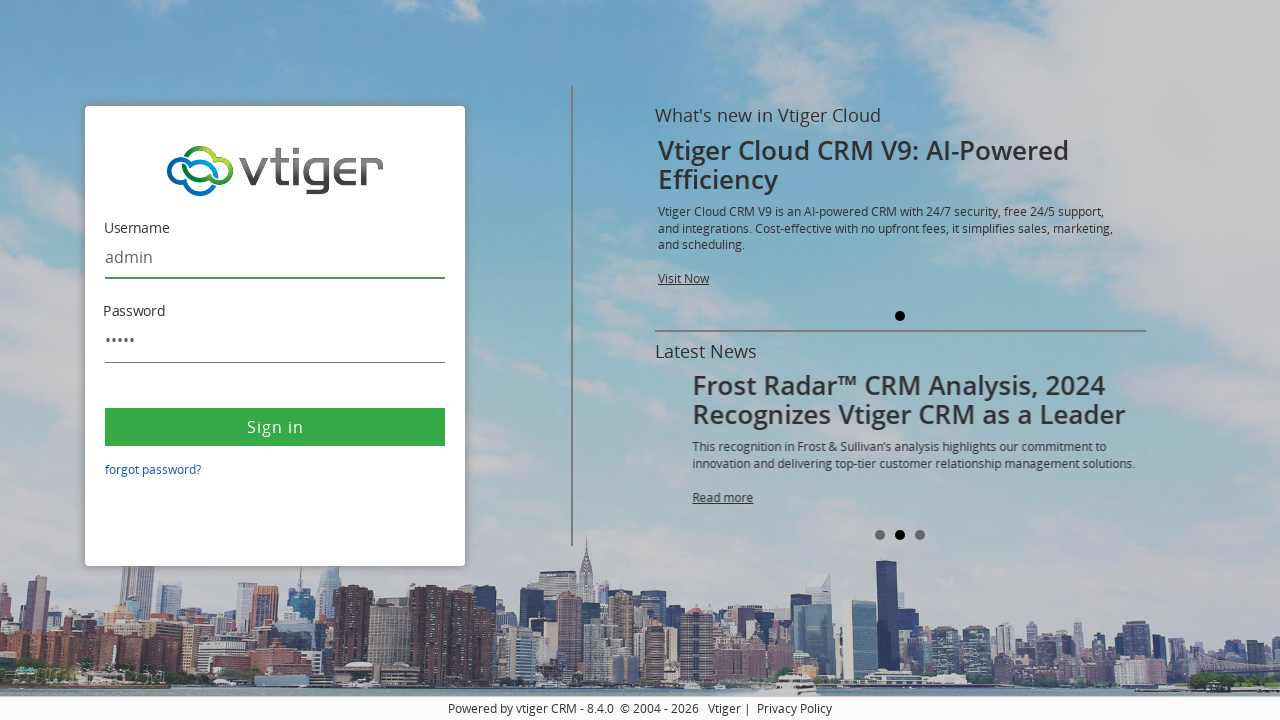

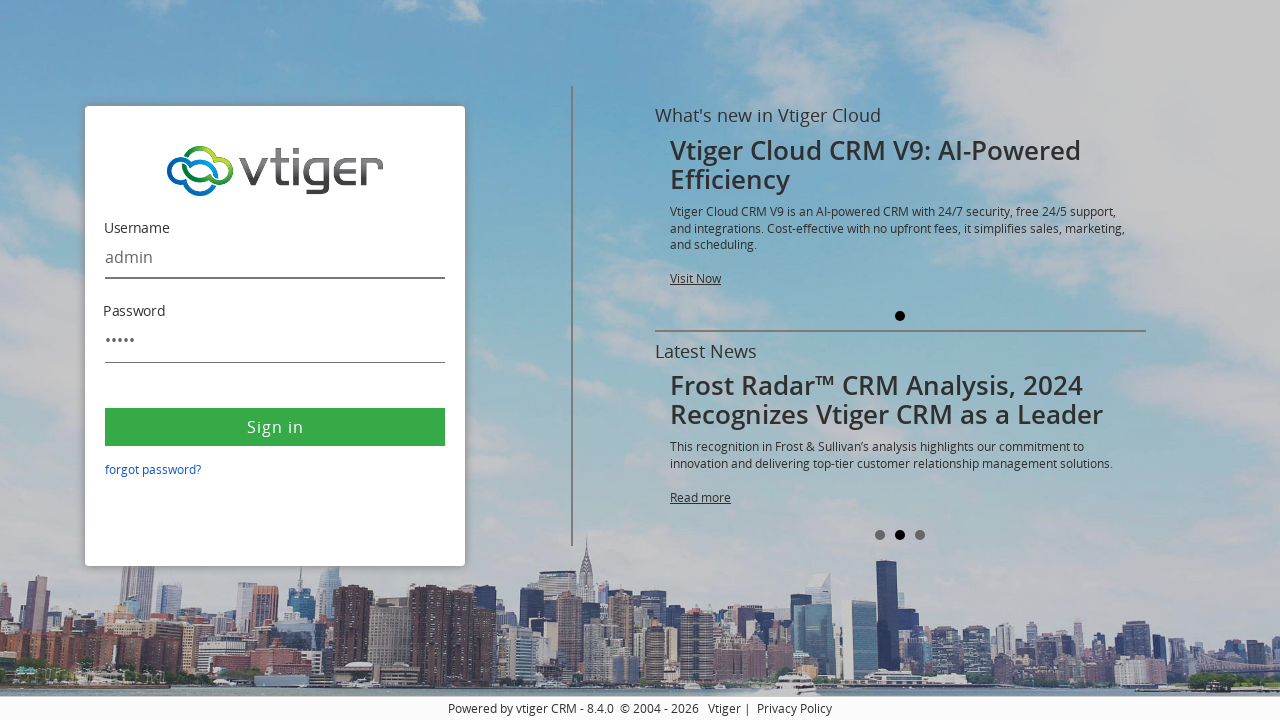